Tests static dropdown selection functionality by selecting options using different methods: by index, by visible text, and by value

Starting URL: https://rahulshettyacademy.com/dropdownsPractise/

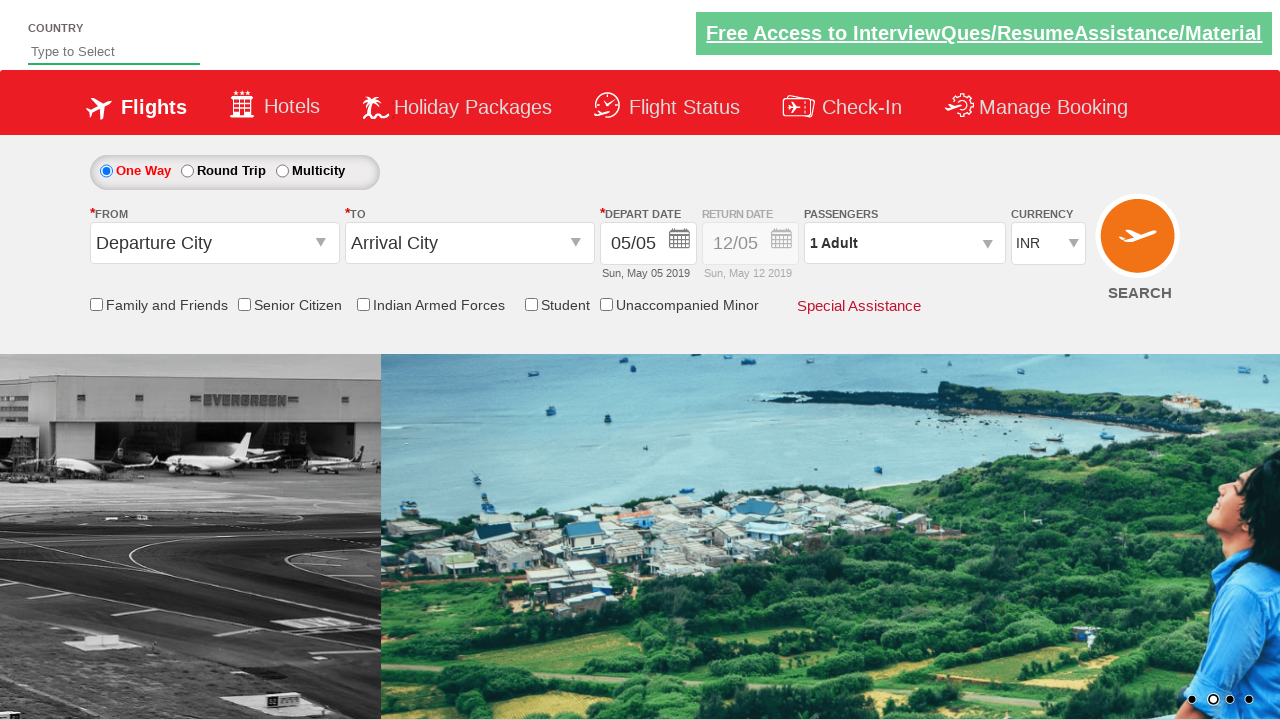

Selected dropdown option by index 3 on #ctl00_mainContent_DropDownListCurrency
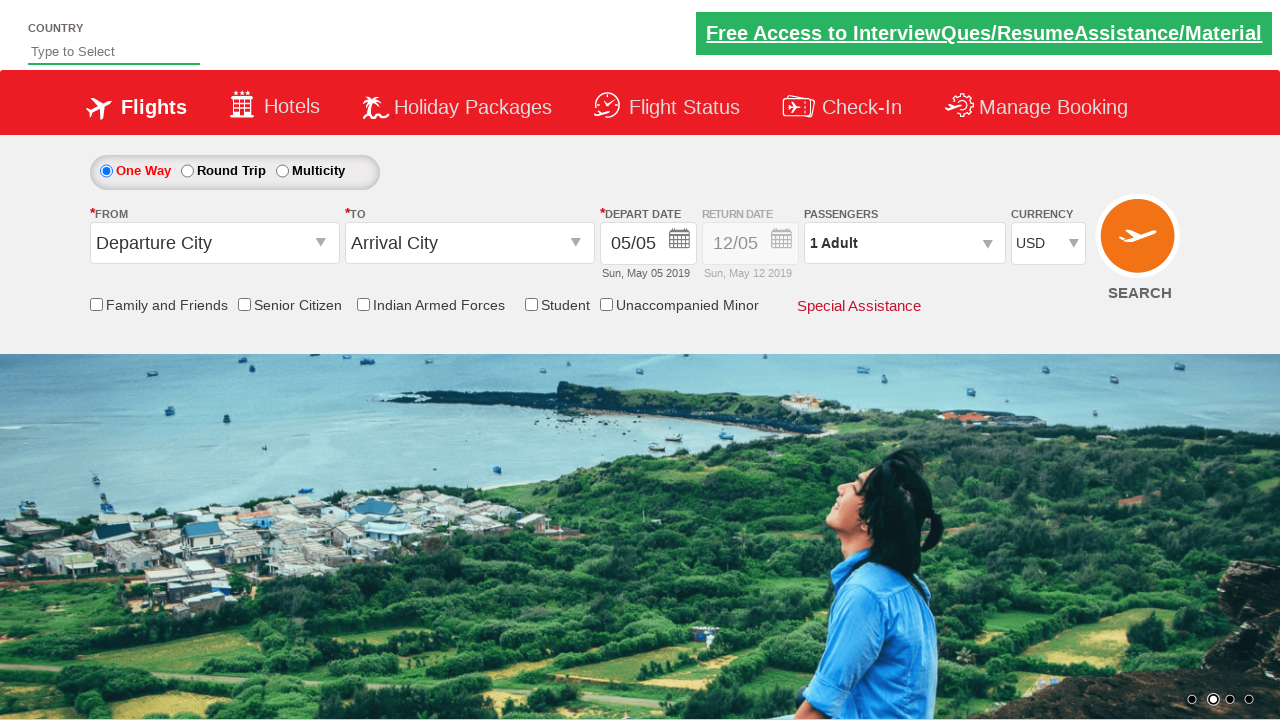

Selected dropdown option by visible text 'AED' on #ctl00_mainContent_DropDownListCurrency
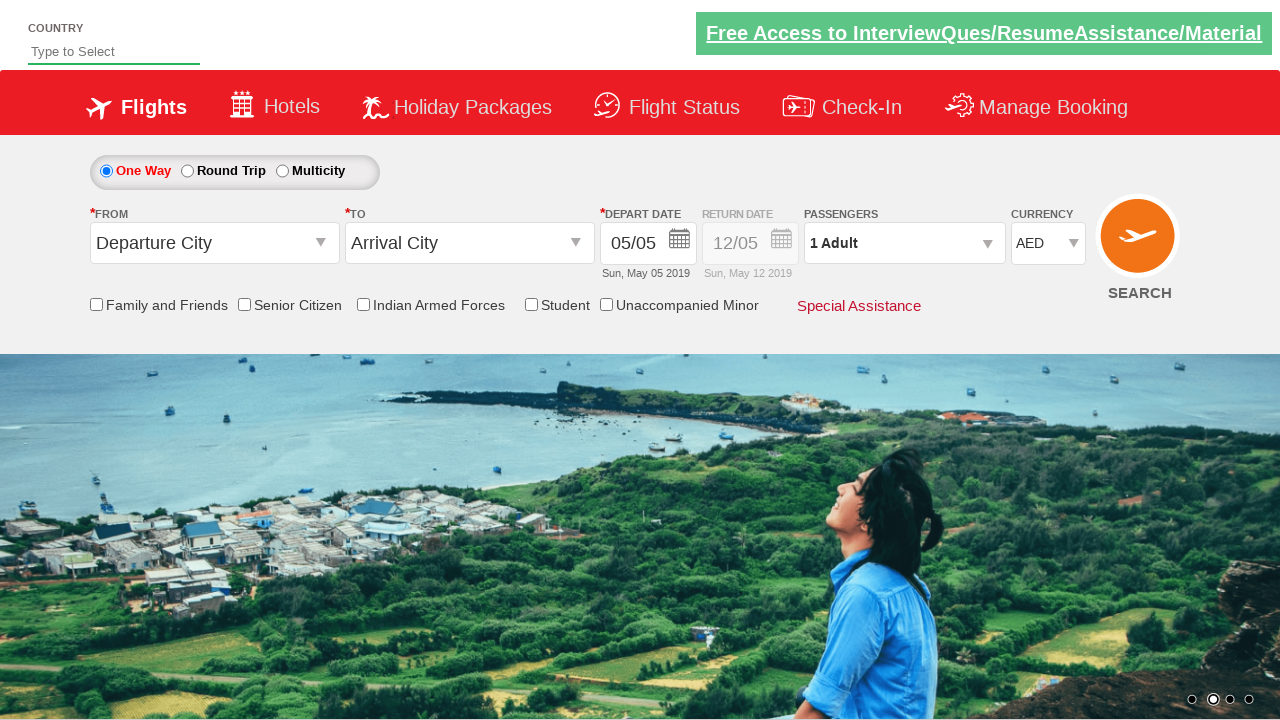

Selected dropdown option by value 'INR' on #ctl00_mainContent_DropDownListCurrency
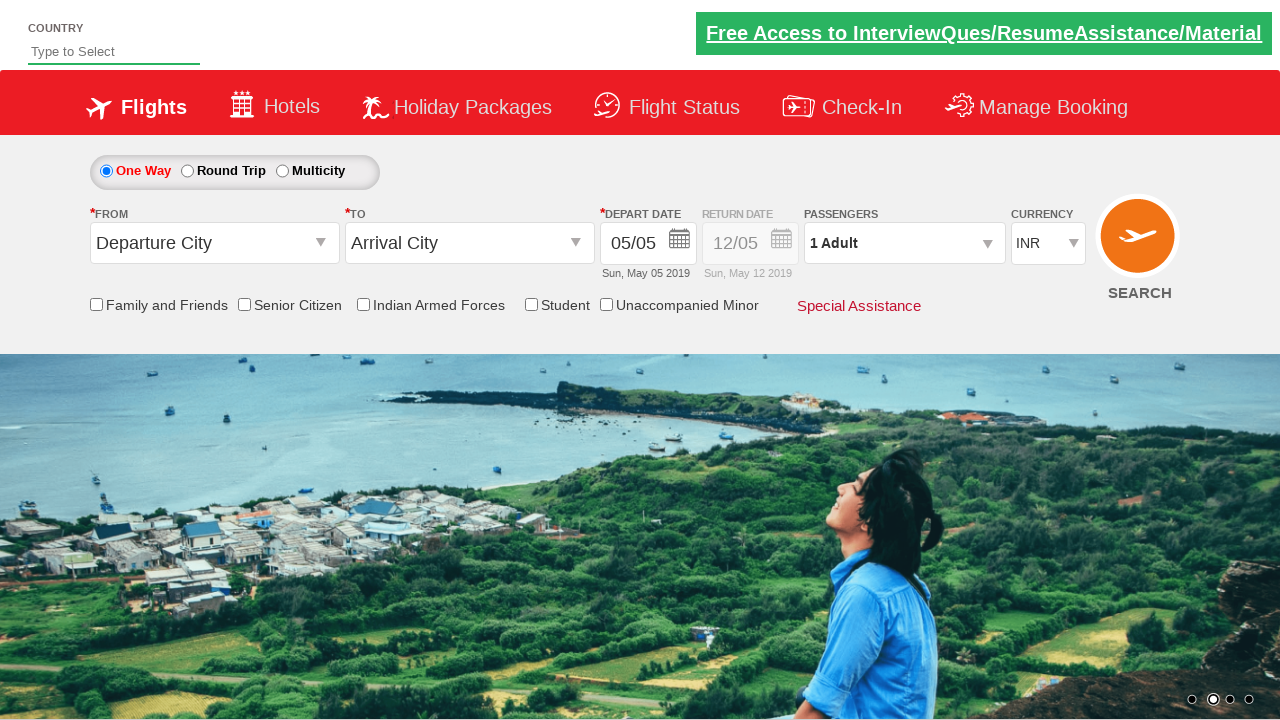

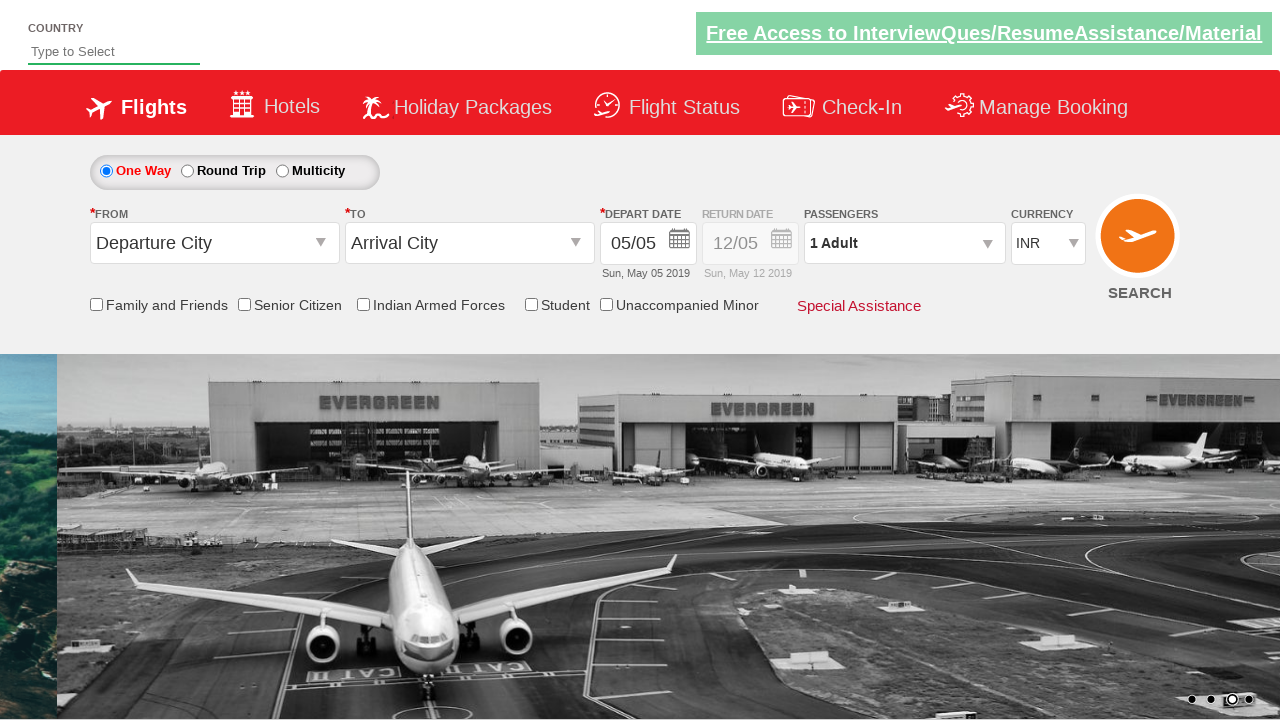